Tests a TodoMVC application by adding three todo items, verifying the item count, and then marking each item as complete while verifying the count decreases appropriately.

Starting URL: https://todomvc.com/examples/angular/dist/browser/#

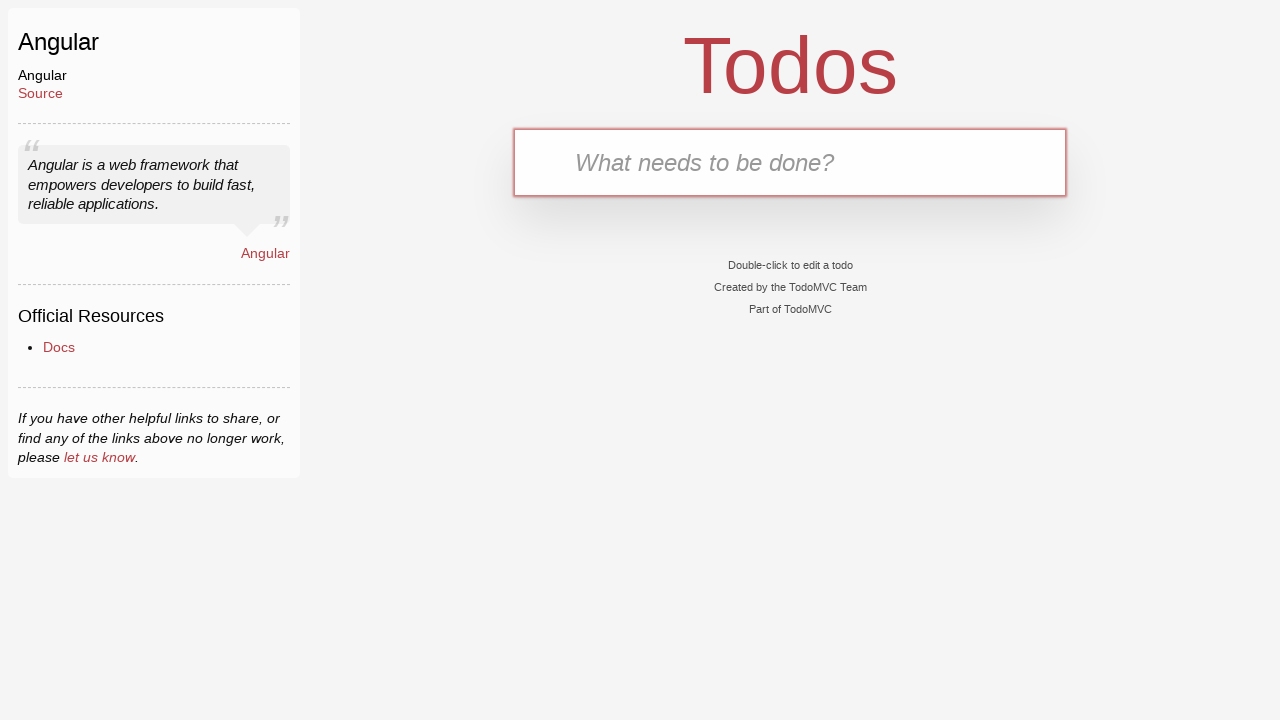

Filled new todo input with 'Complete Robot Framework Training' on input.new-todo
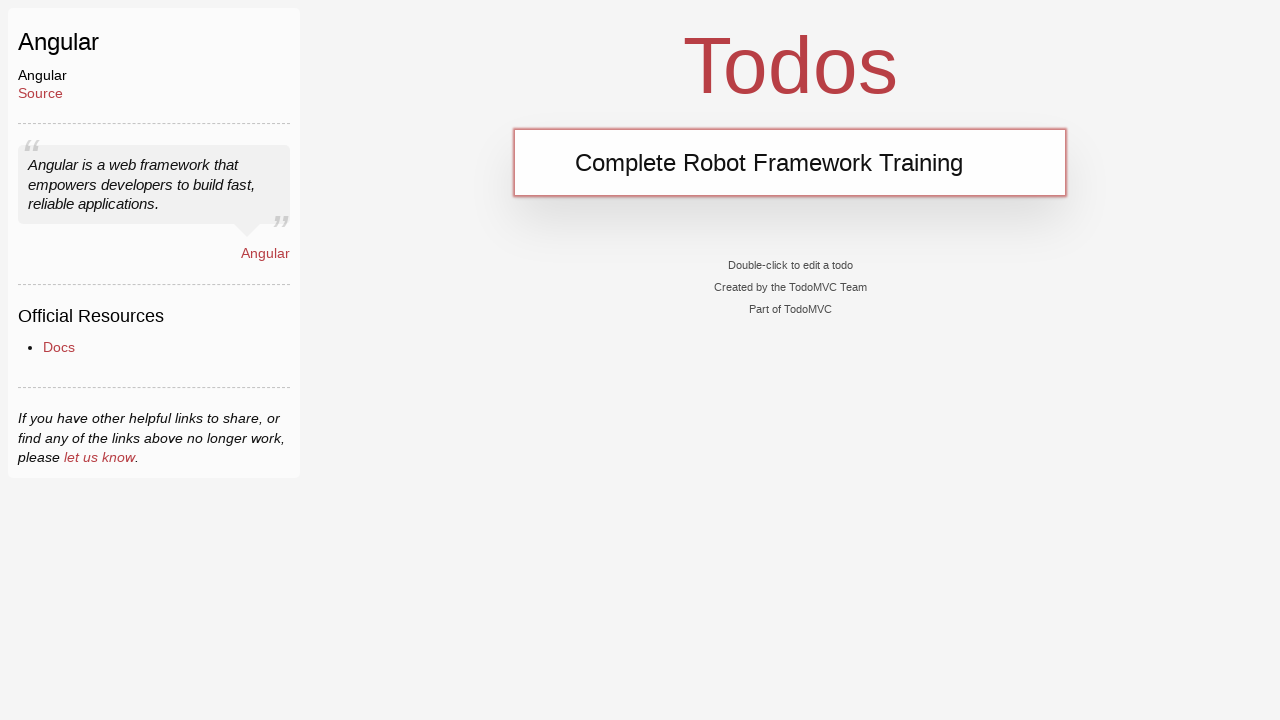

Pressed Enter to add first todo item on input.new-todo
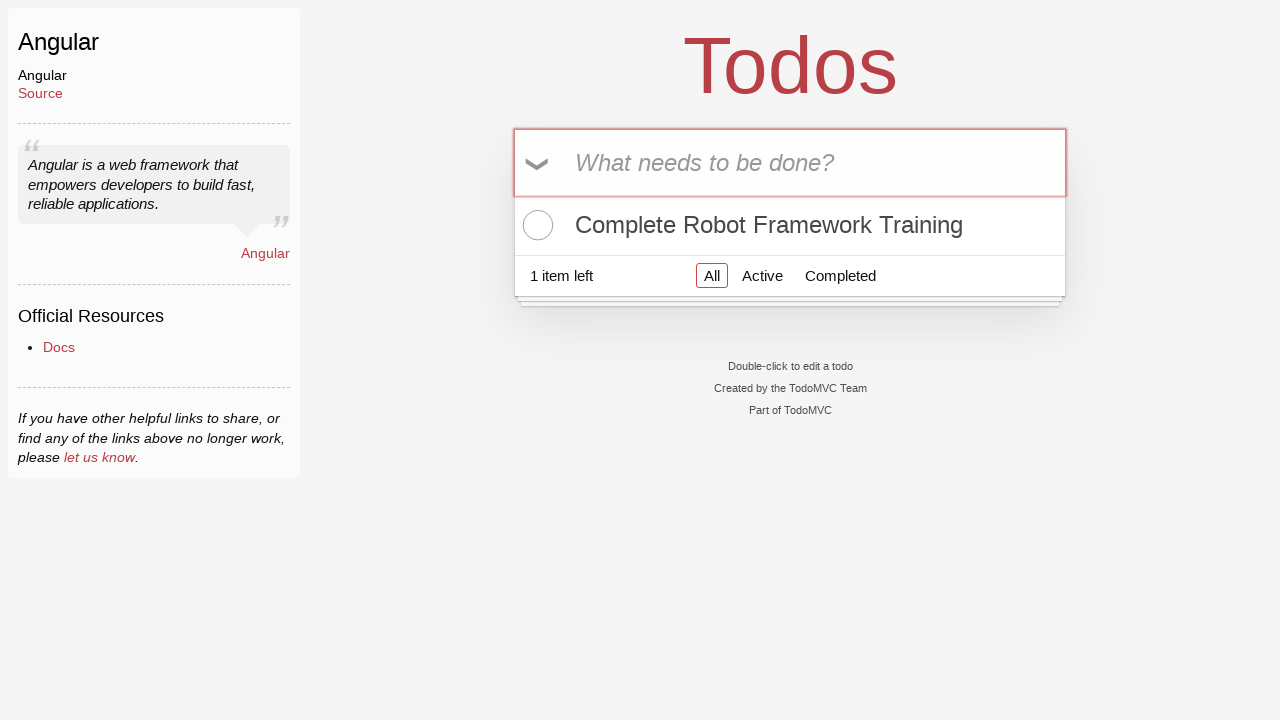

Filled new todo input with 'Write Automated Tests' on input.new-todo
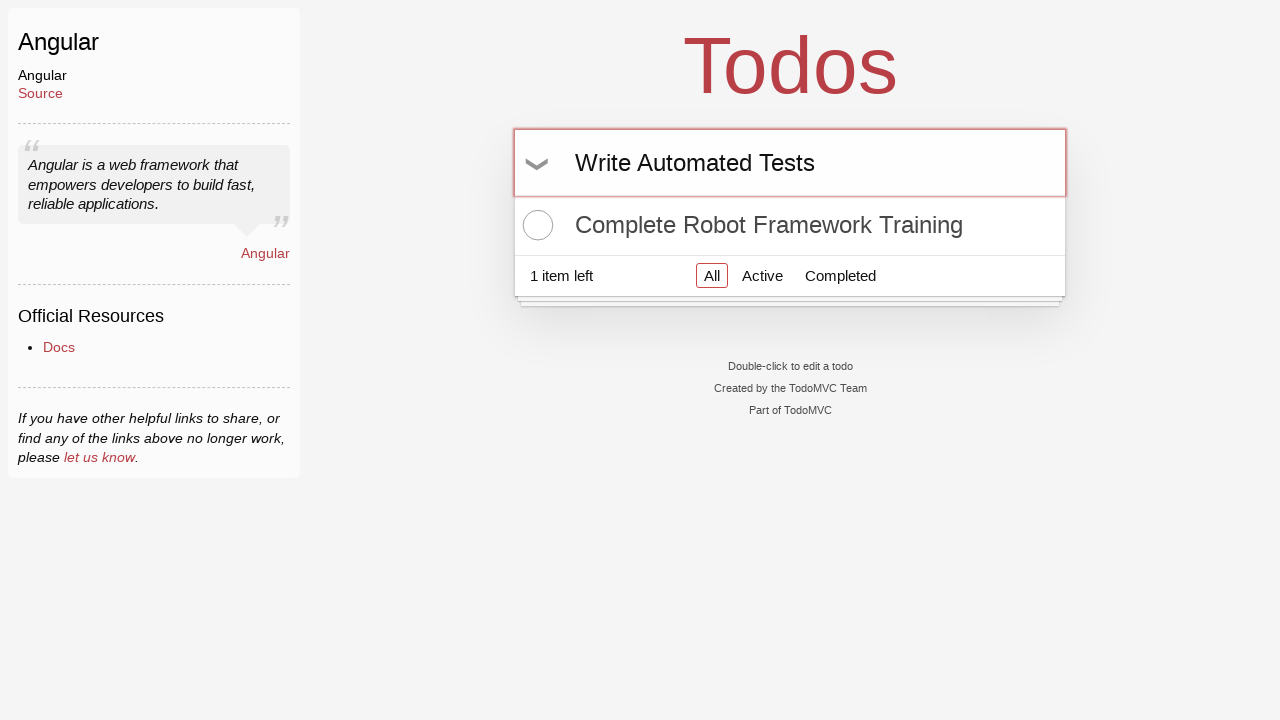

Pressed Enter to add second todo item on input.new-todo
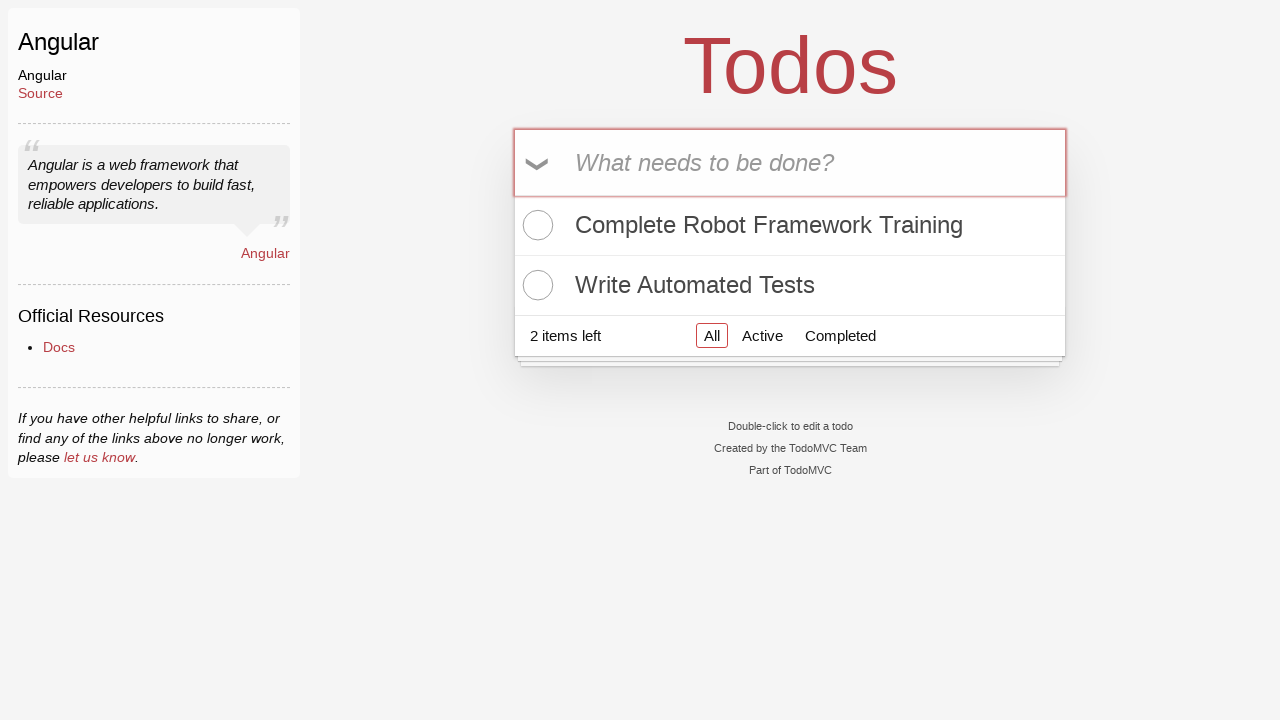

Filled new todo input with 'Take a nap' on input.new-todo
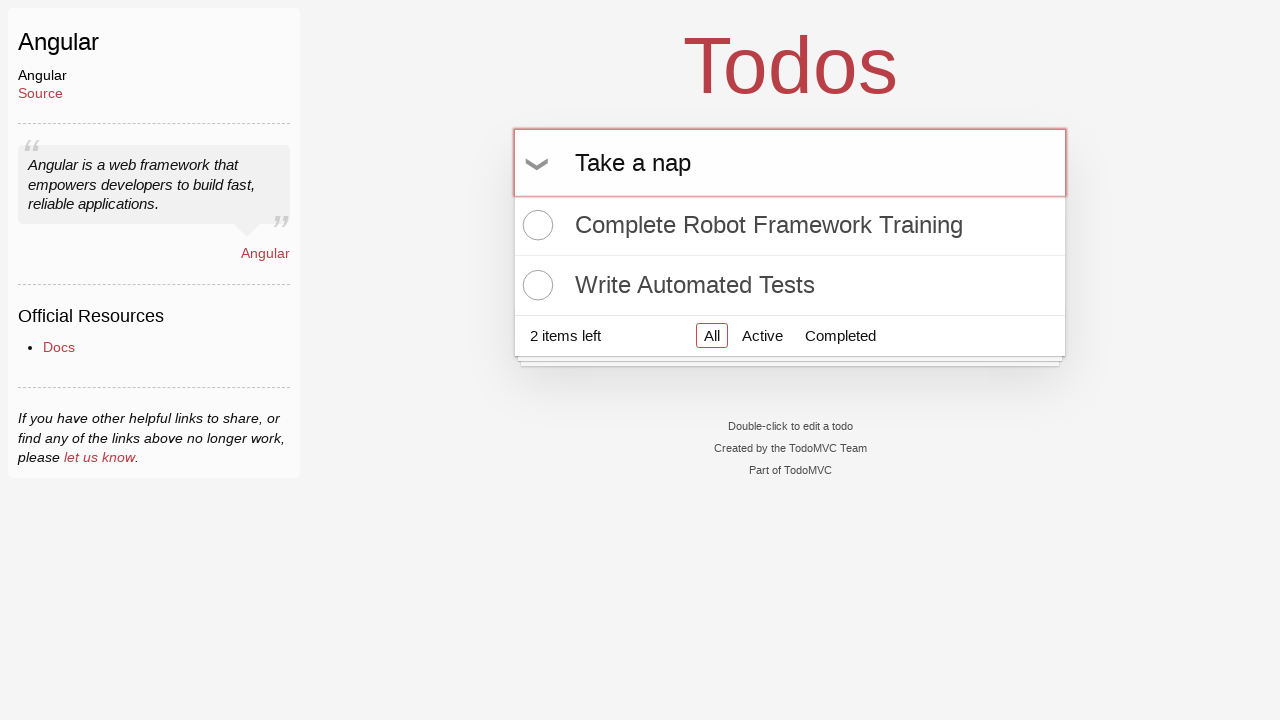

Pressed Enter to add third todo item on input.new-todo
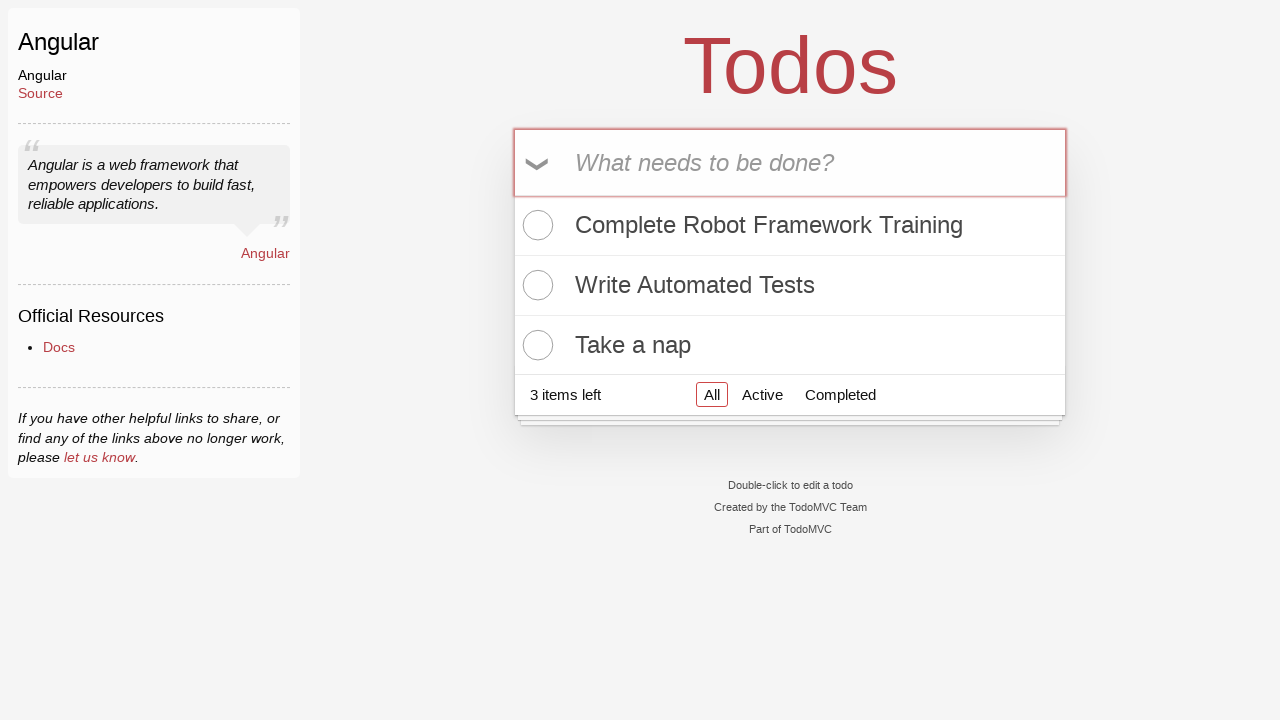

Todo count element loaded, verifying 3 items are present
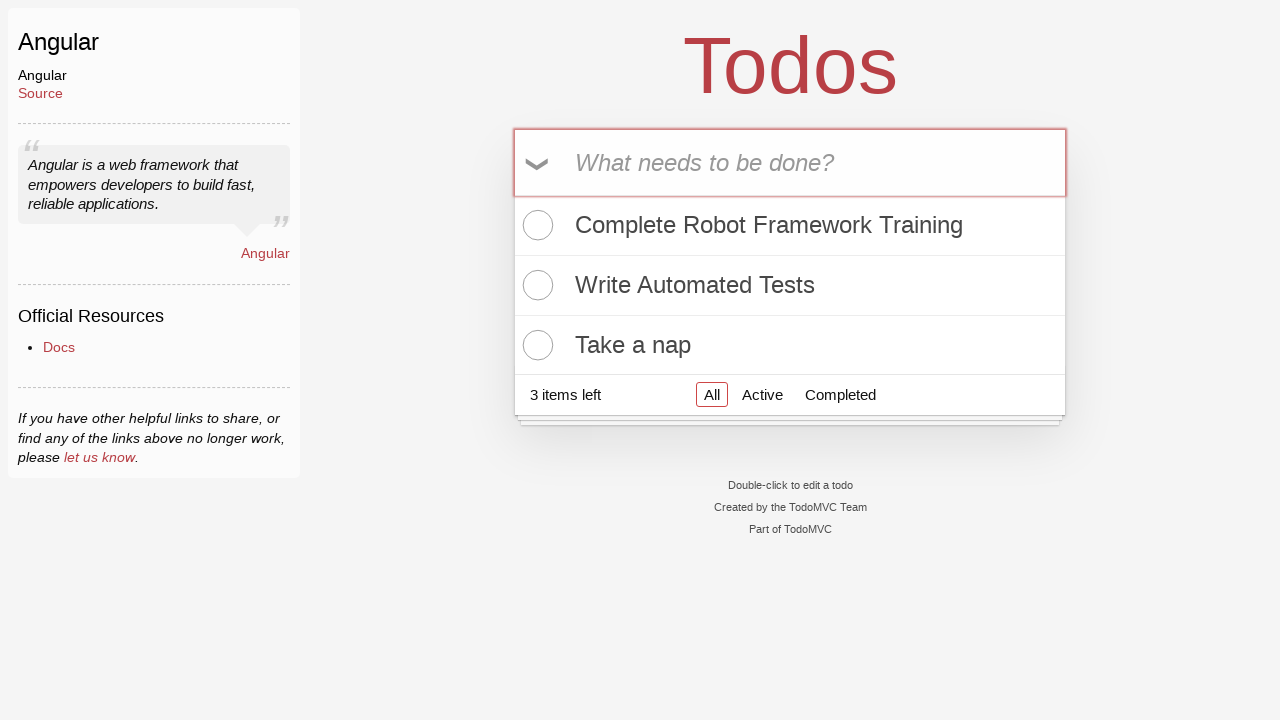

Marked 'Complete Robot Framework Training' as complete at (535, 225) on xpath=//label[contains(text(), 'Complete Robot Framework Training')]/../input[@t
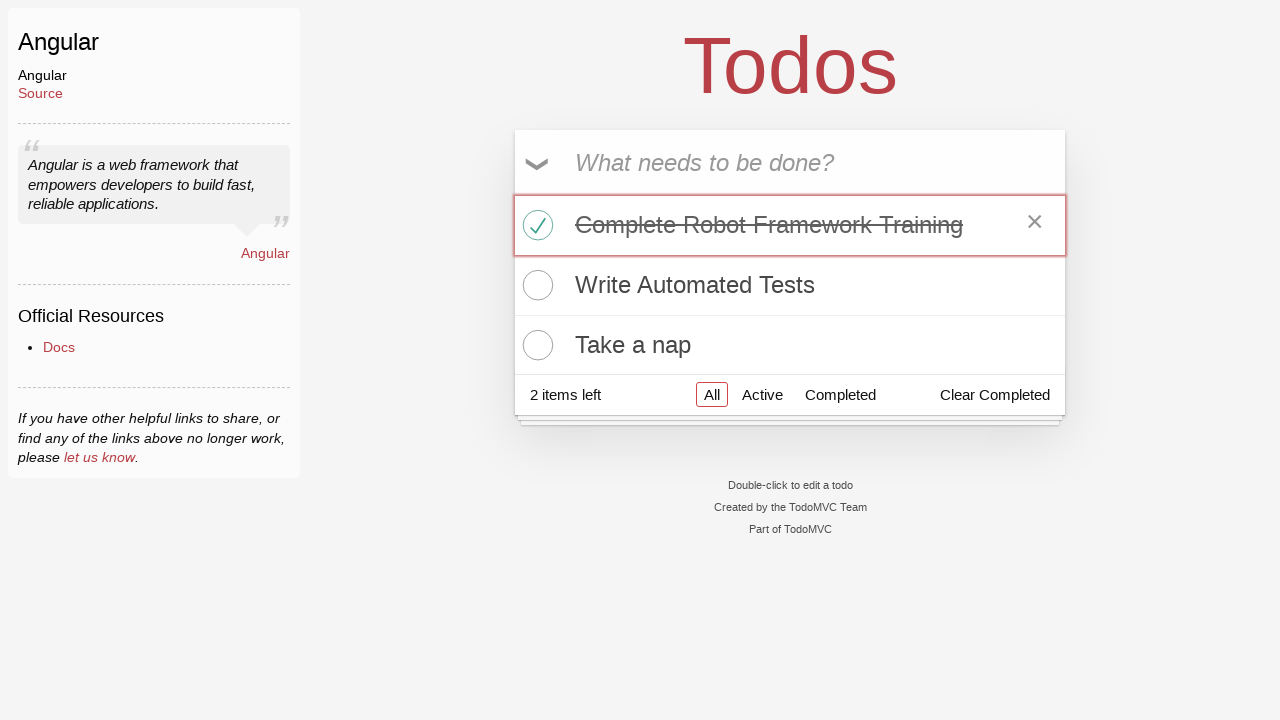

Marked 'Write Automated Tests' as complete at (535, 285) on xpath=//label[contains(text(), 'Write Automated Tests')]/../input[@type='checkbo
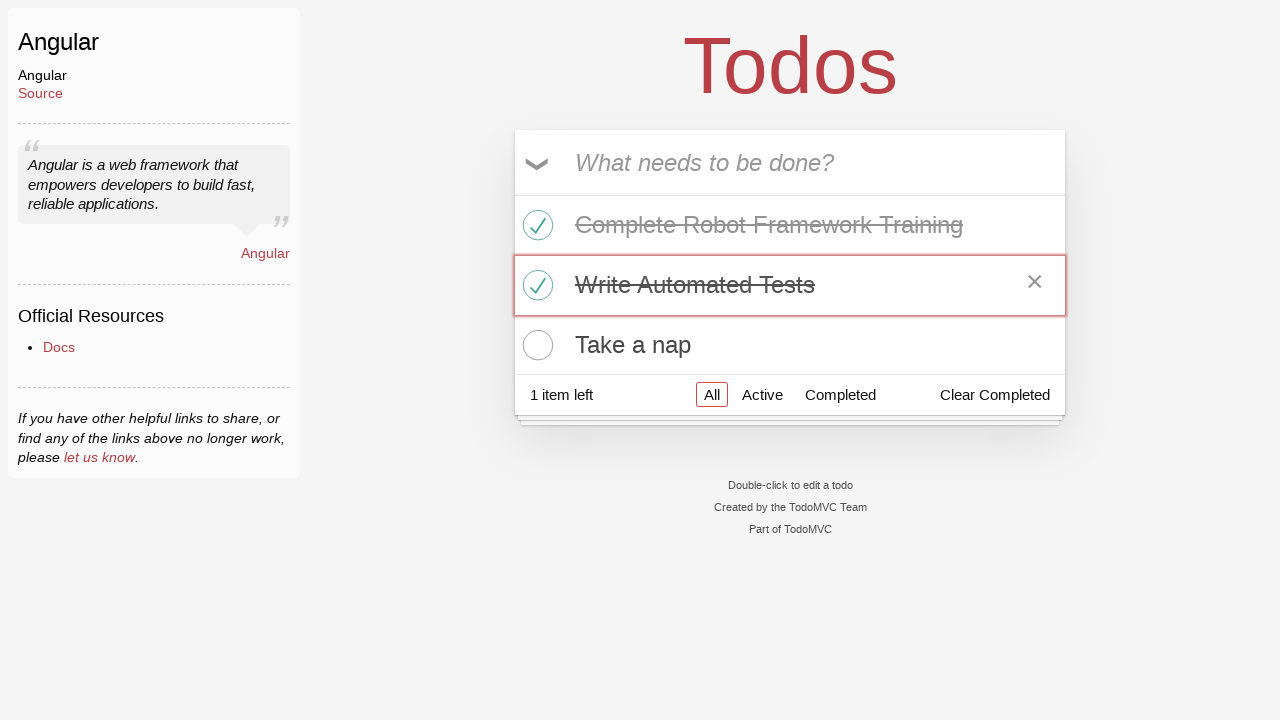

Marked 'Take a nap' as complete at (535, 345) on xpath=//label[contains(text(), 'Take a nap')]/../input[@type='checkbox']
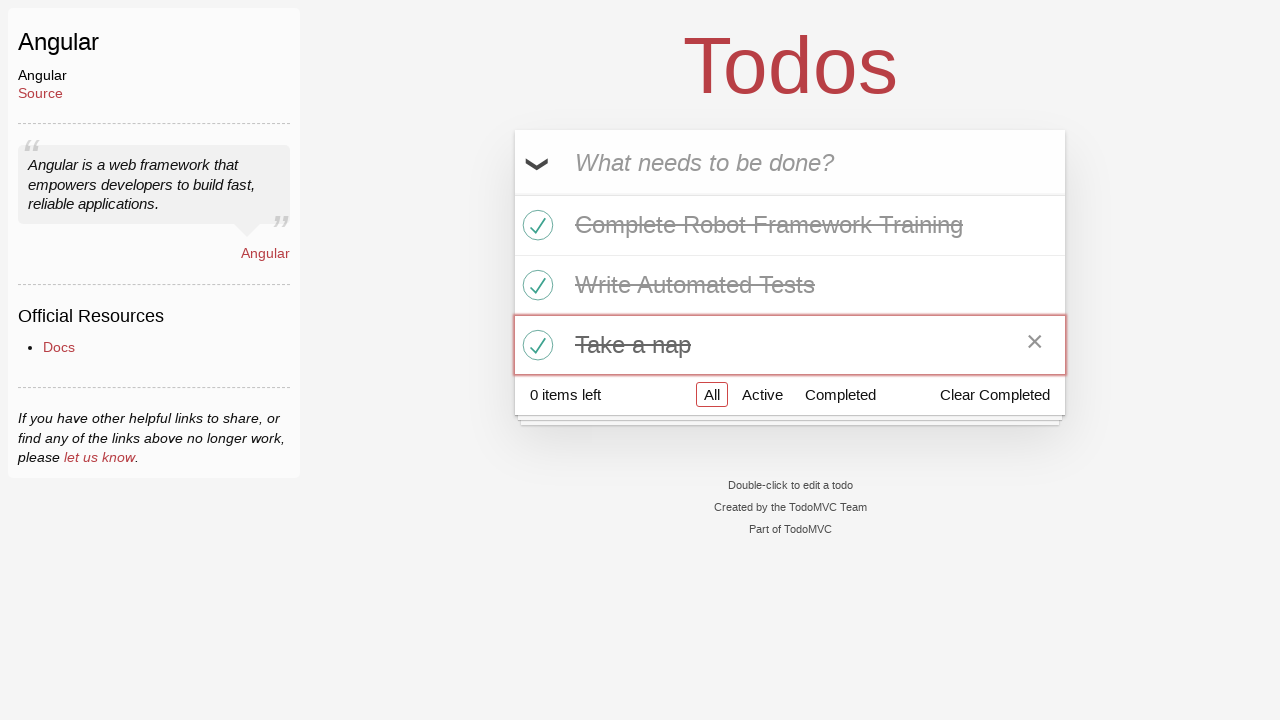

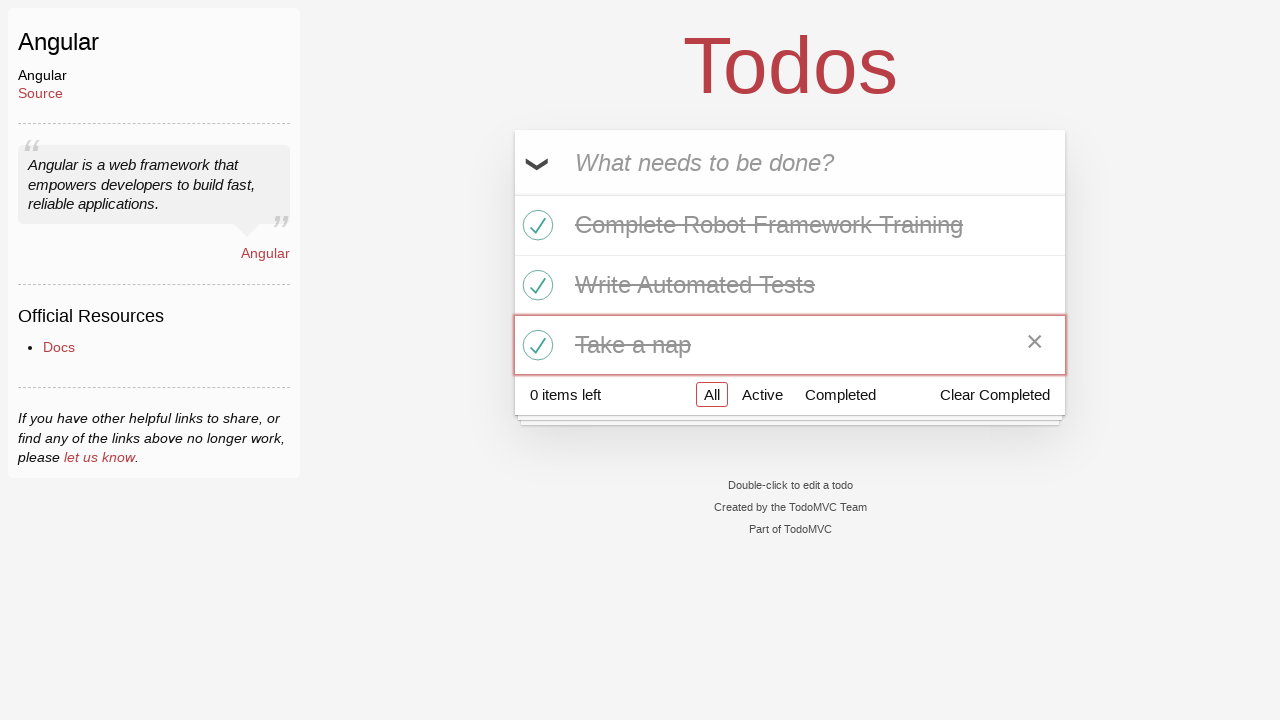